Tests revertable drag and drop functionality by dragging both revertable and non-revertable elements to the drop target

Starting URL: https://demoqa.com/droppable

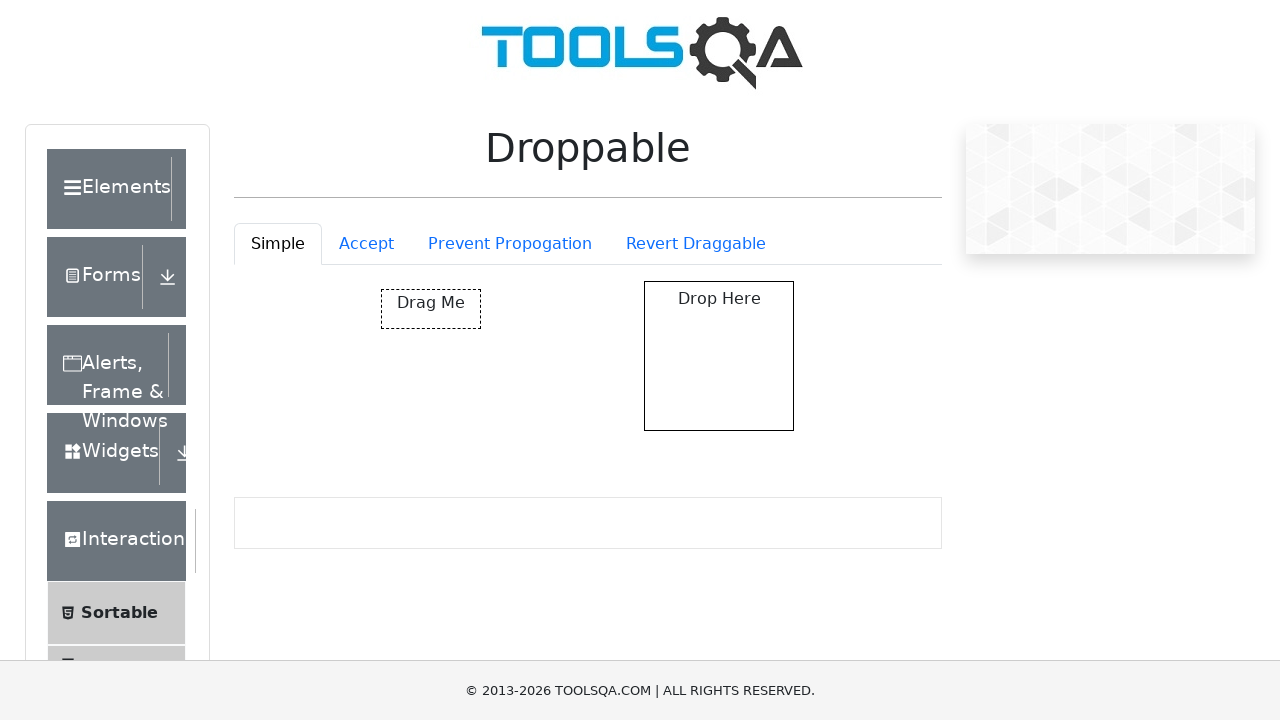

Clicked on the Revertable tab at (696, 244) on #droppableExample-tab-revertable
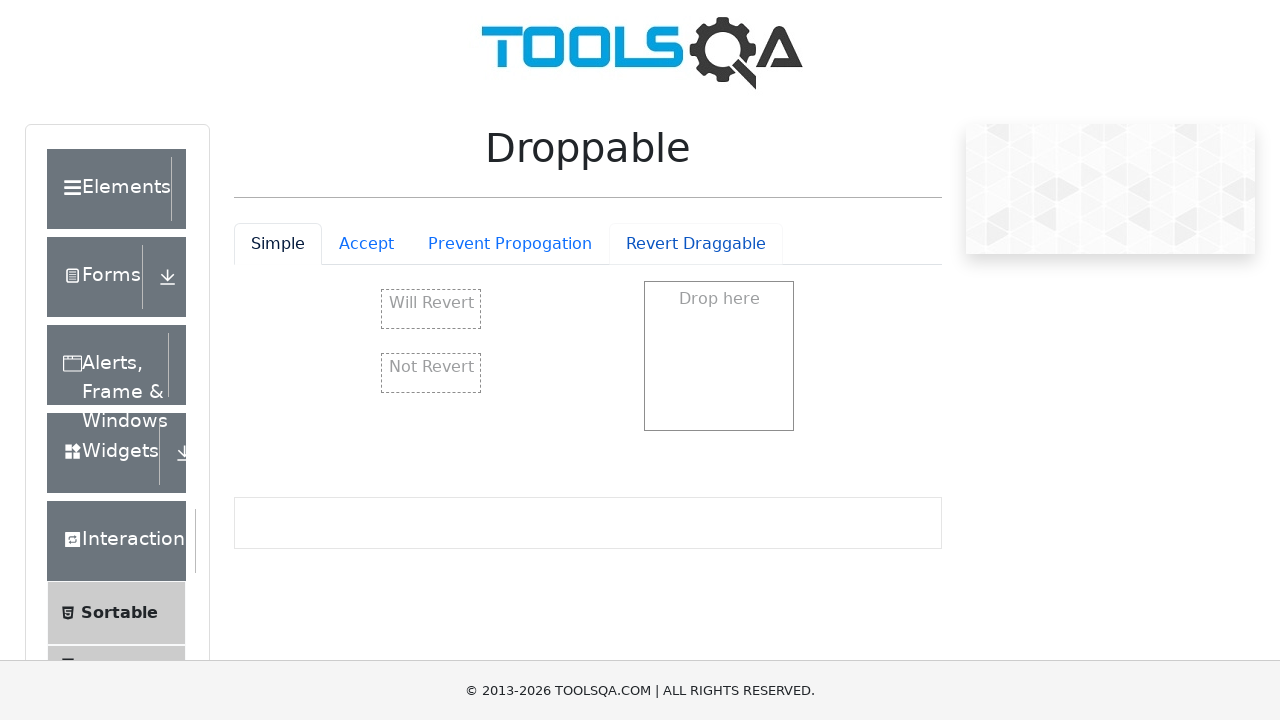

Waited for revertable tab content to load
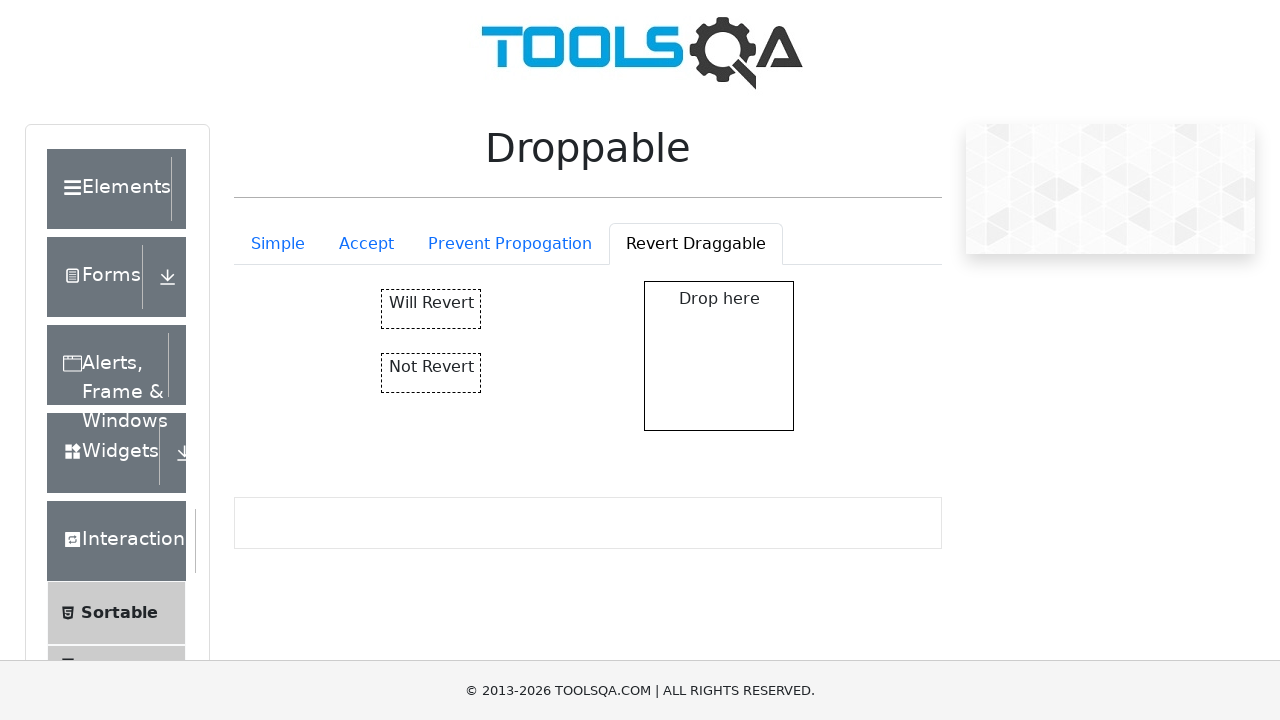

Located the revertable draggable element
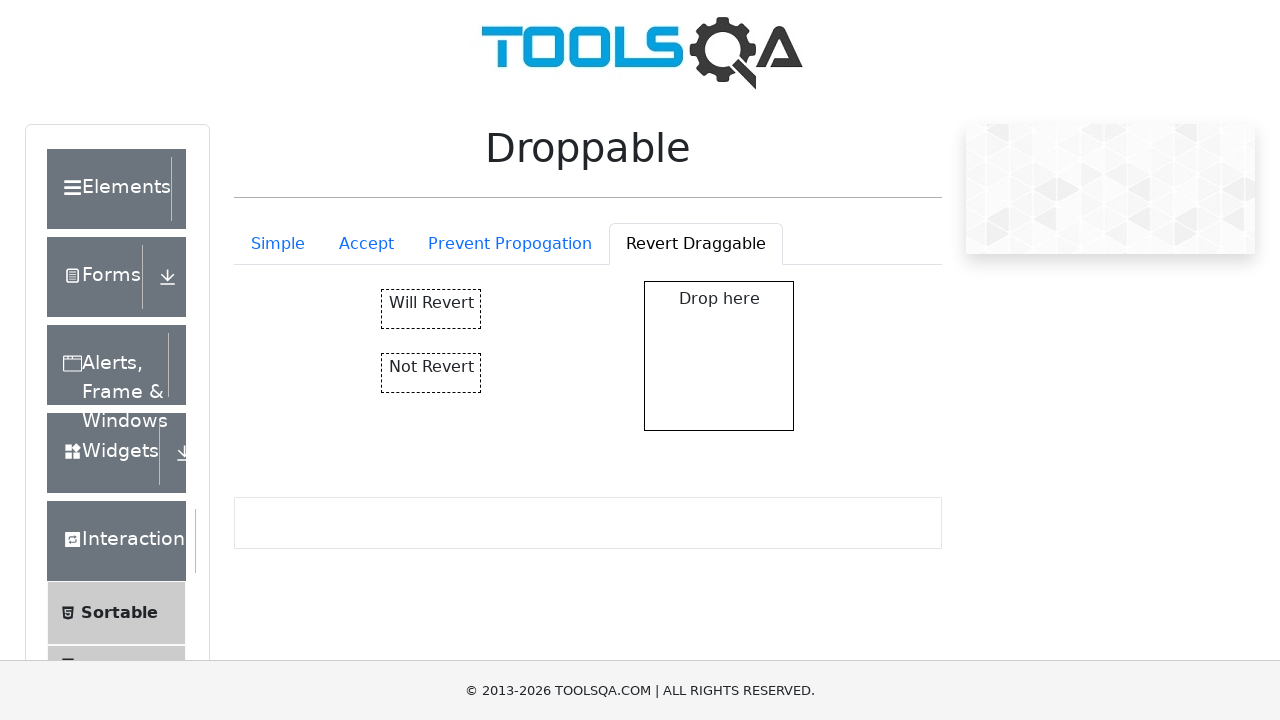

Located the non-revertable draggable element
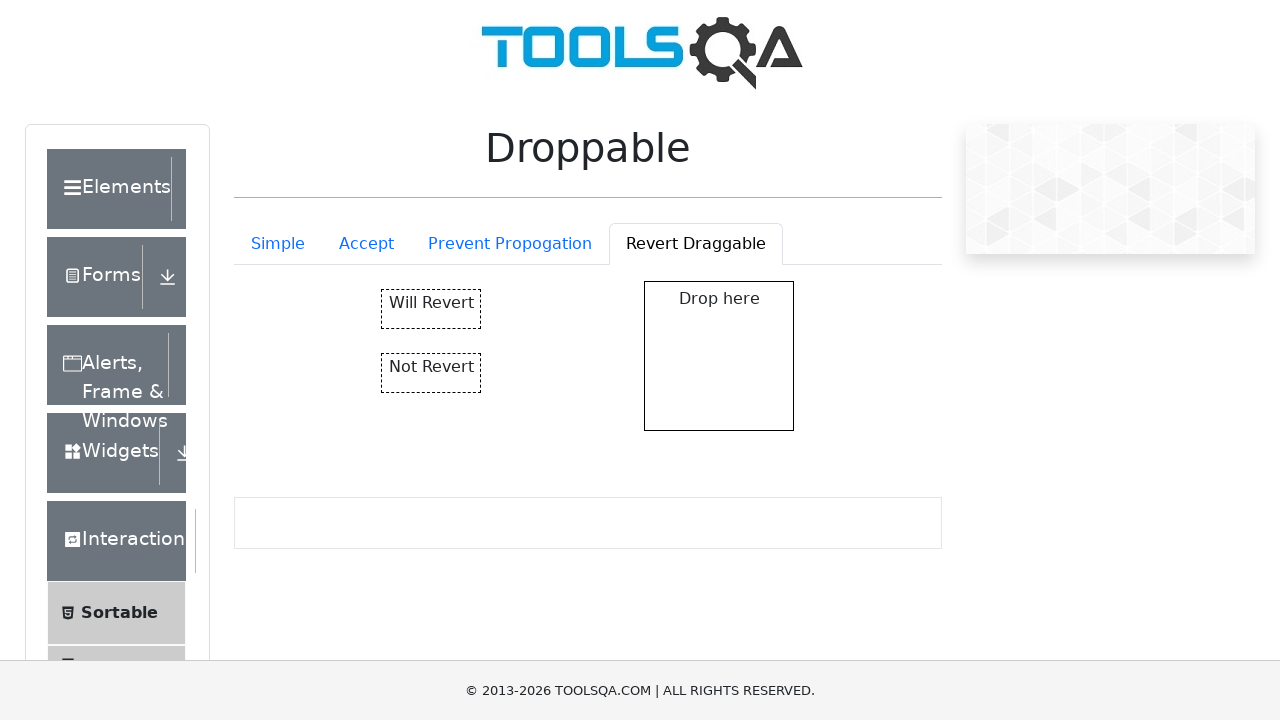

Located the drop target
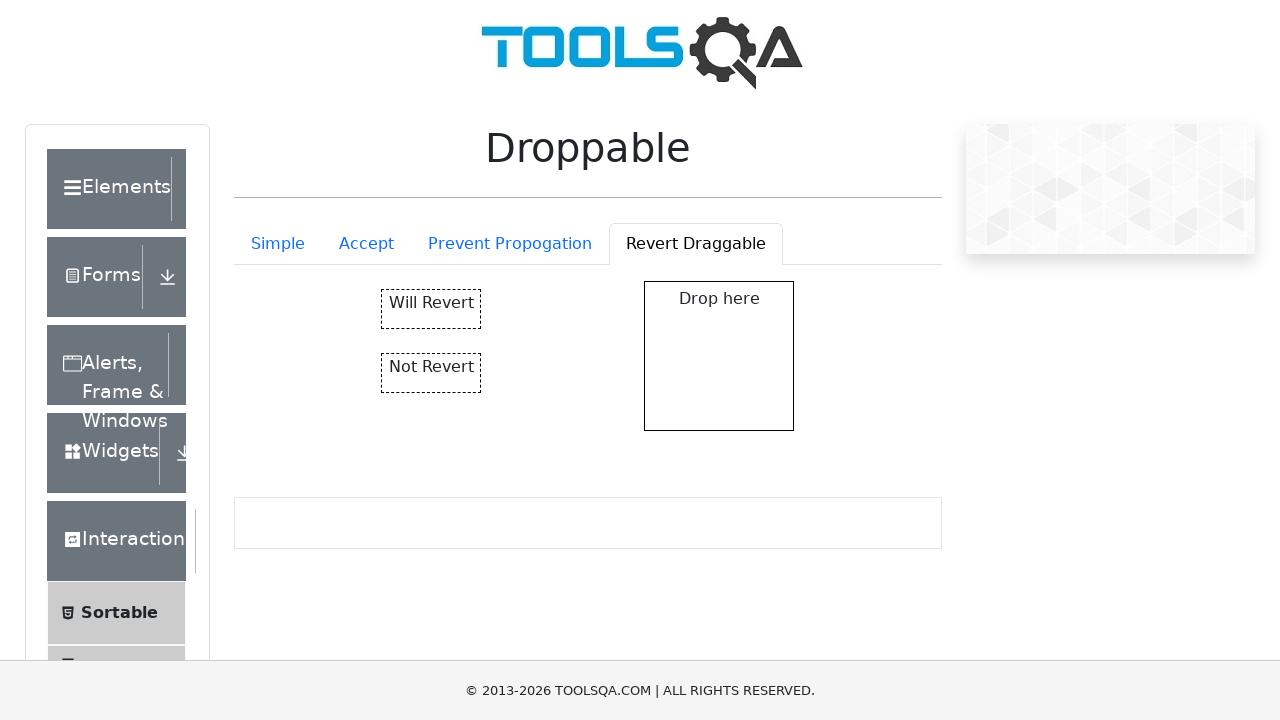

Dragged the revertable element to the drop target at (719, 356)
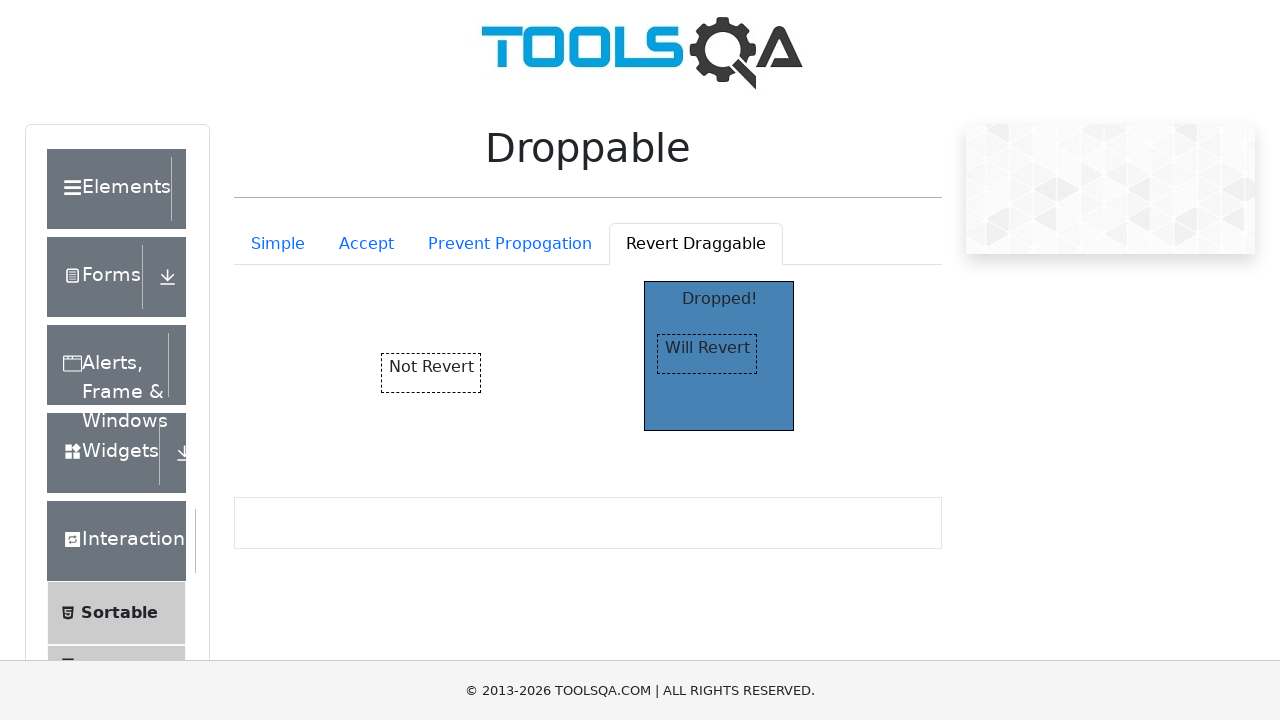

Dragged the non-revertable element to the drop target at (719, 356)
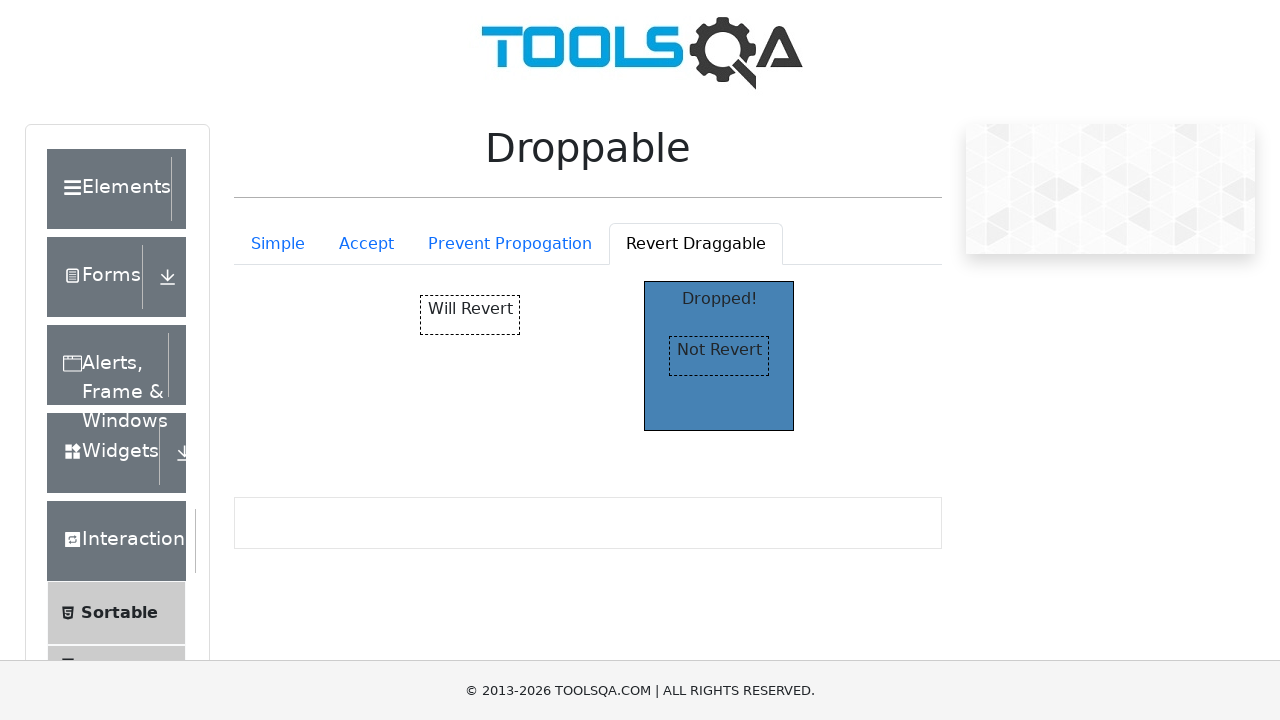

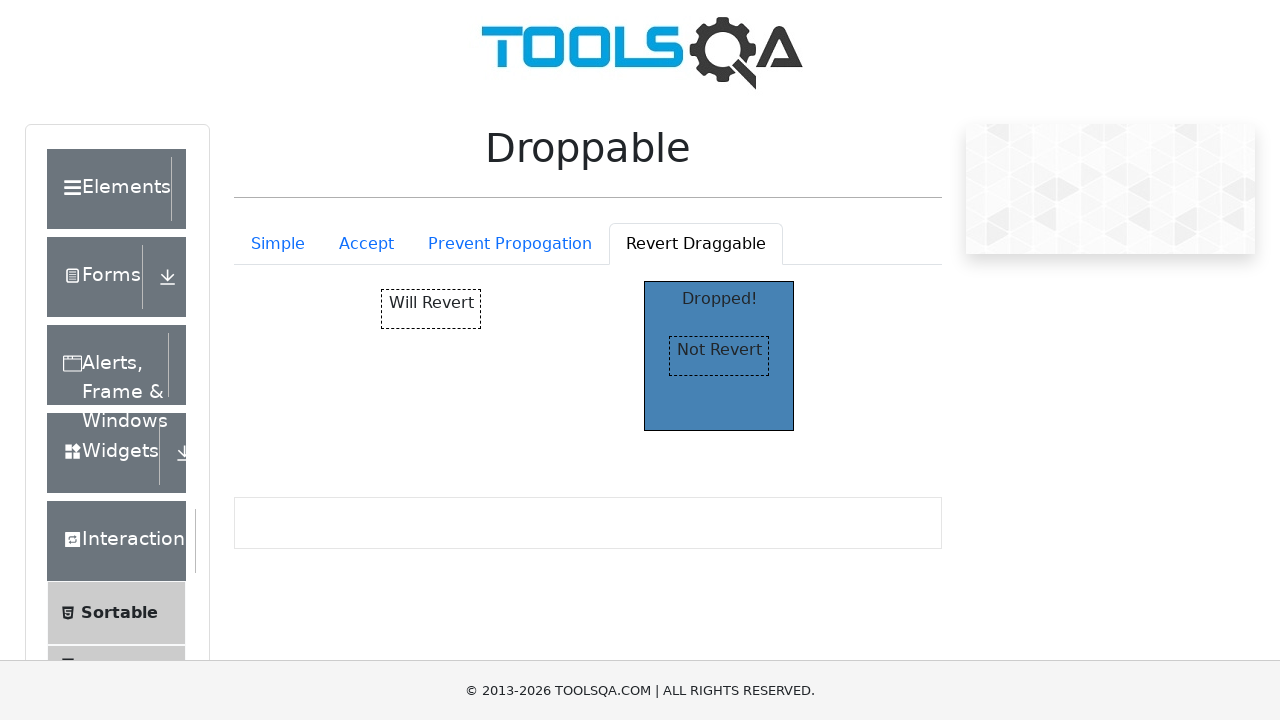